Tests various dropdown and checkbox interactions on a flight booking form, including selecting senior citizen discount, enabling round trip options, and adjusting passenger count

Starting URL: https://rahulshettyacademy.com/dropdownsPractise/

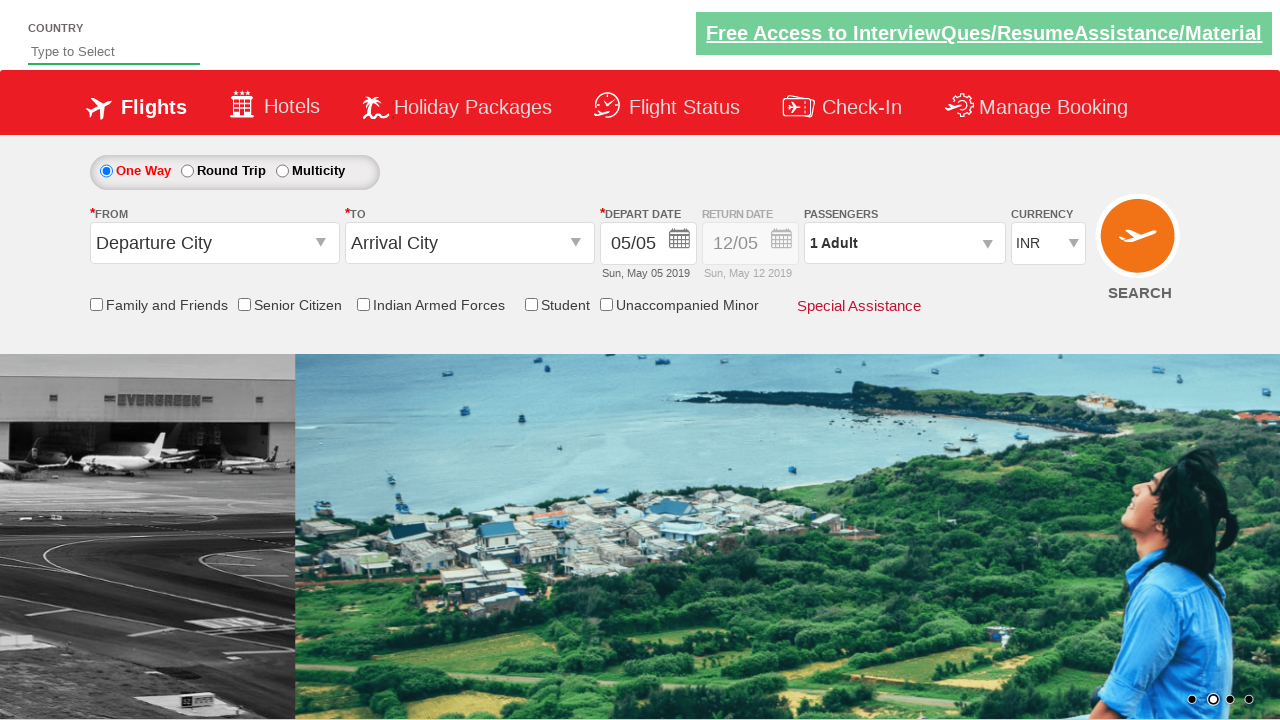

Verified that senior citizen discount checkbox is not selected initially
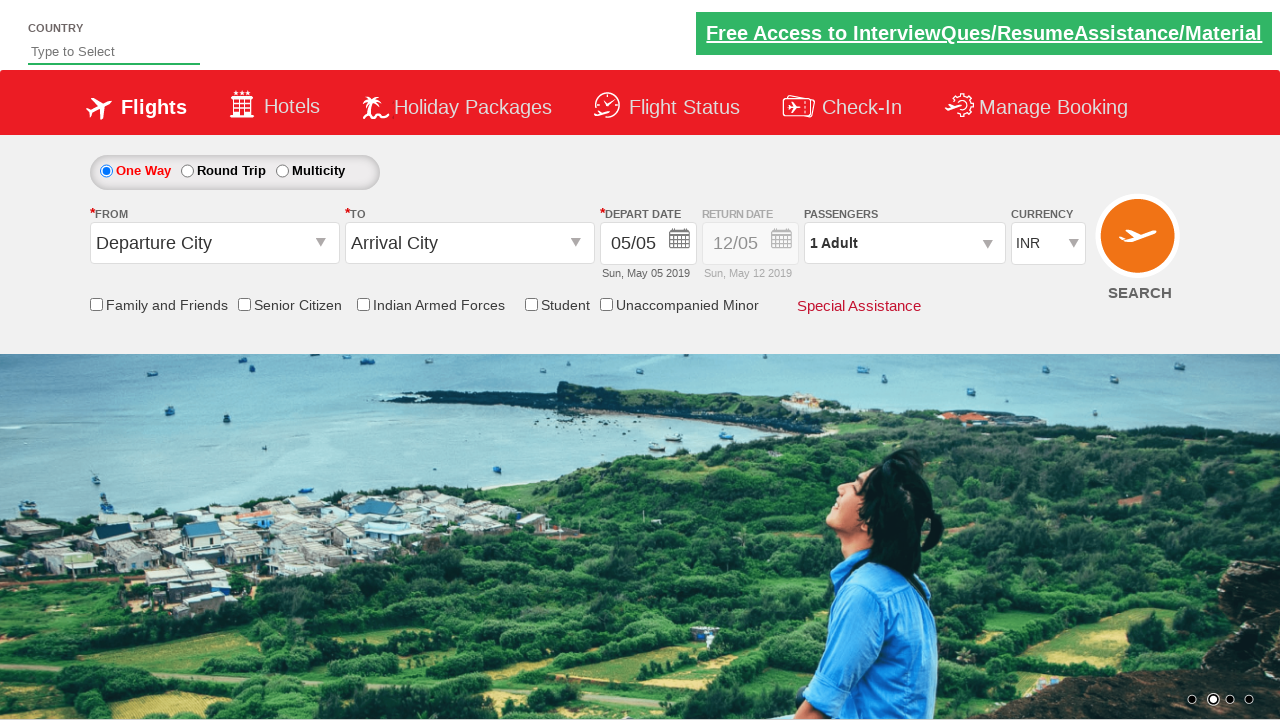

Clicked senior citizen discount checkbox at (244, 304) on input[id*='SeniorCitizenDiscount']
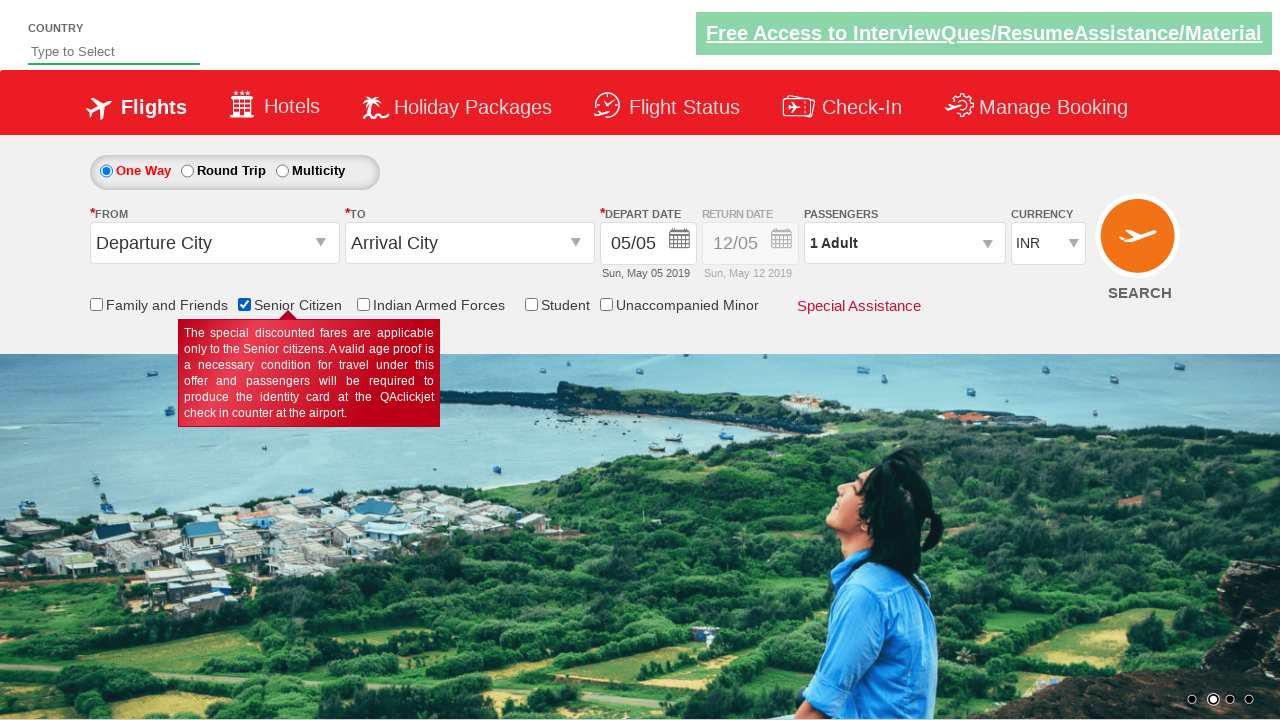

Verified that senior citizen discount checkbox is now selected
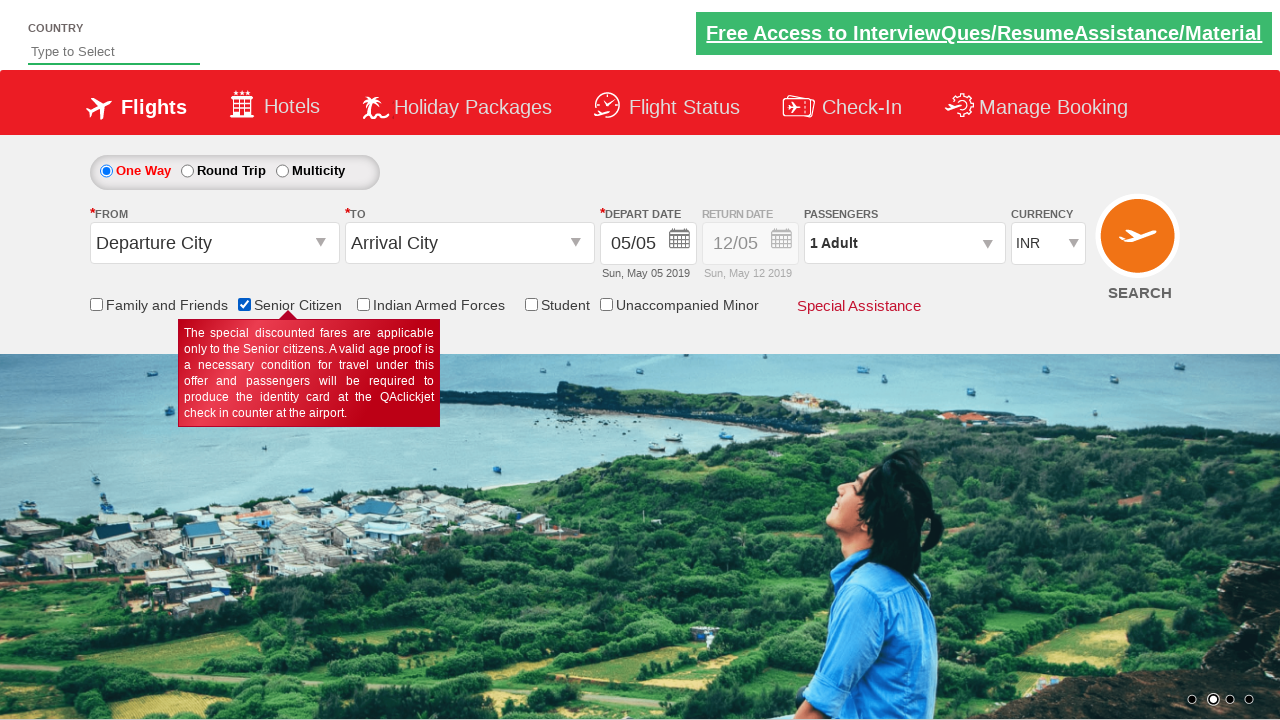

Retrieved initial style attribute of return date div
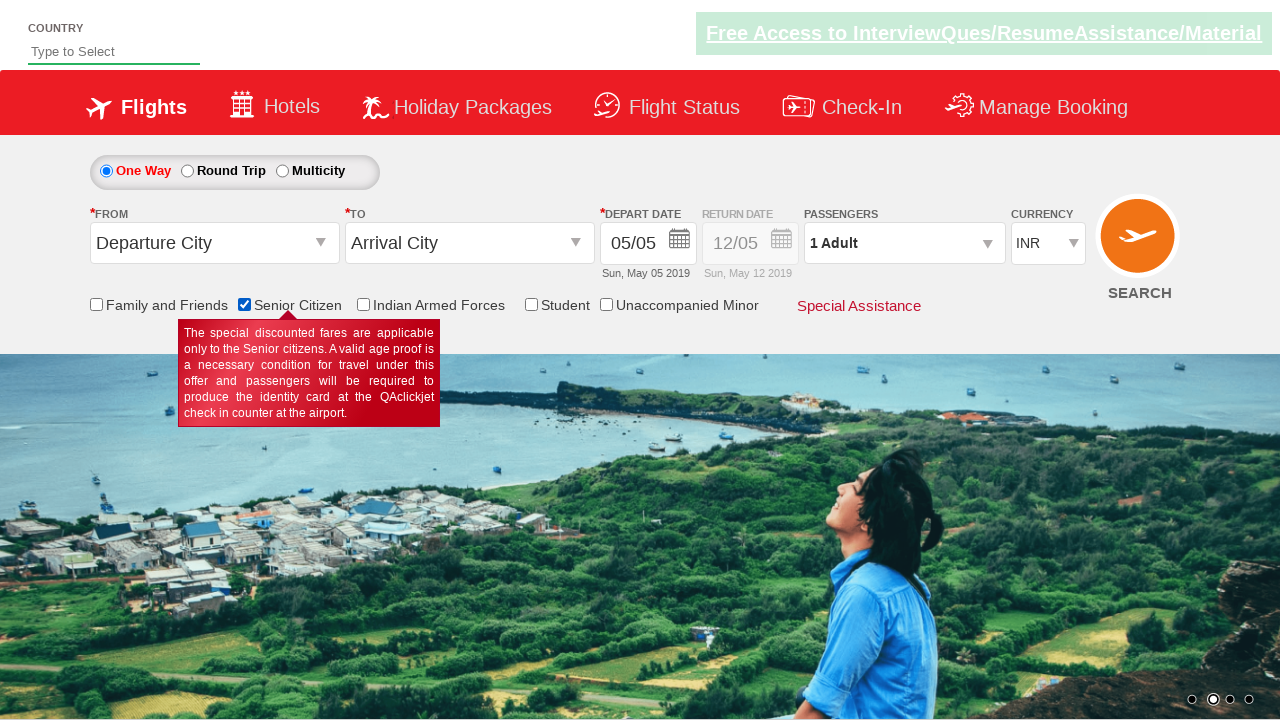

Clicked round trip radio button at (187, 171) on #ctl00_mainContent_rbtnl_Trip_1
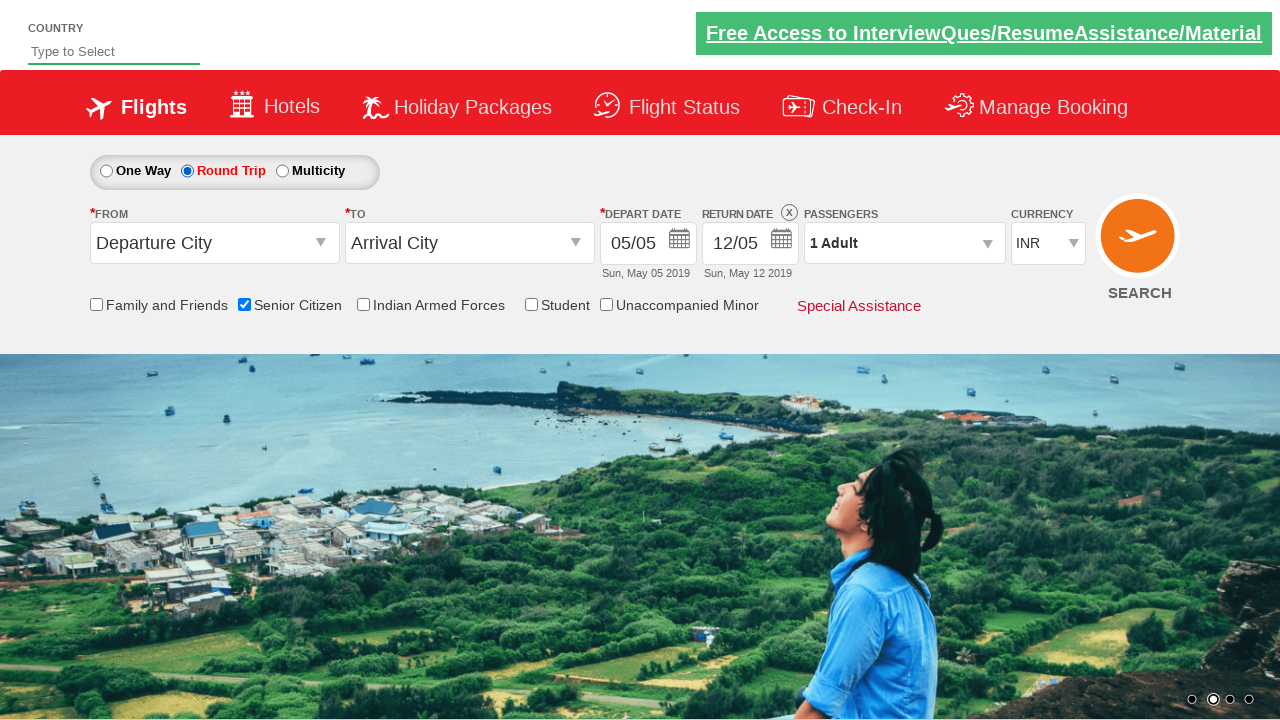

Verified that return date is enabled after selecting round trip
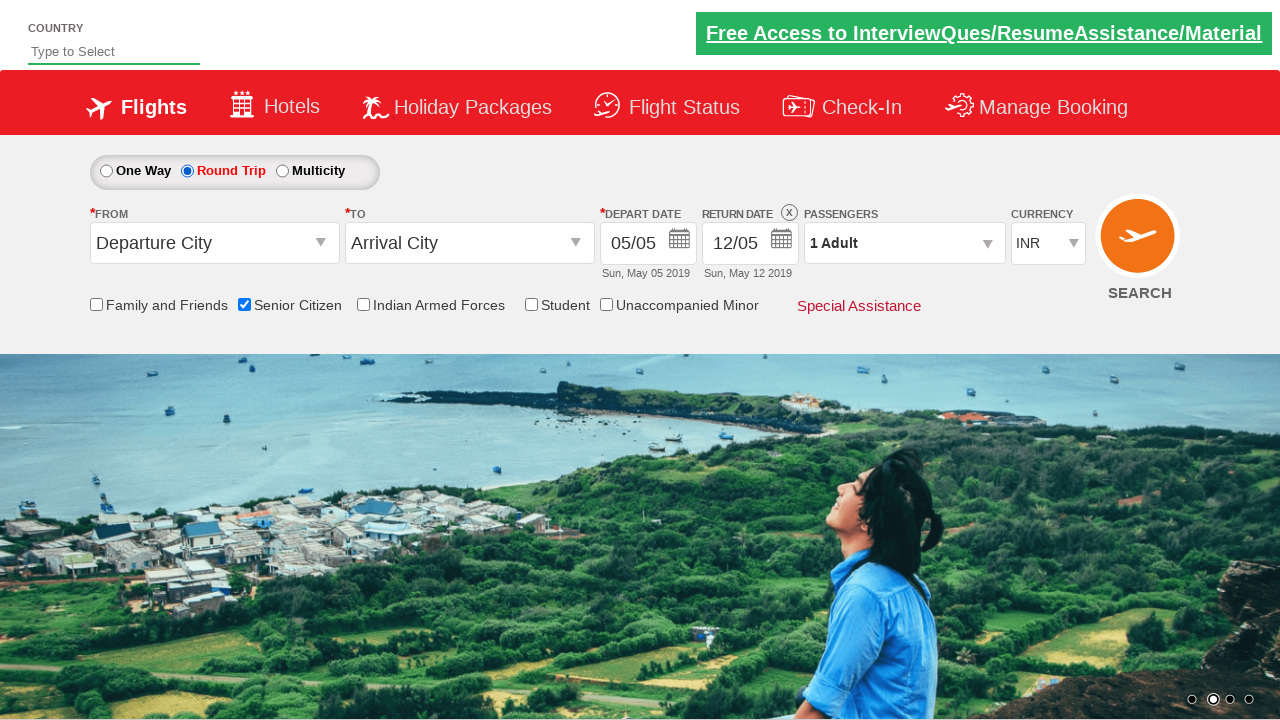

Clicked on passenger info dropdown to open it at (904, 243) on #divpaxinfo
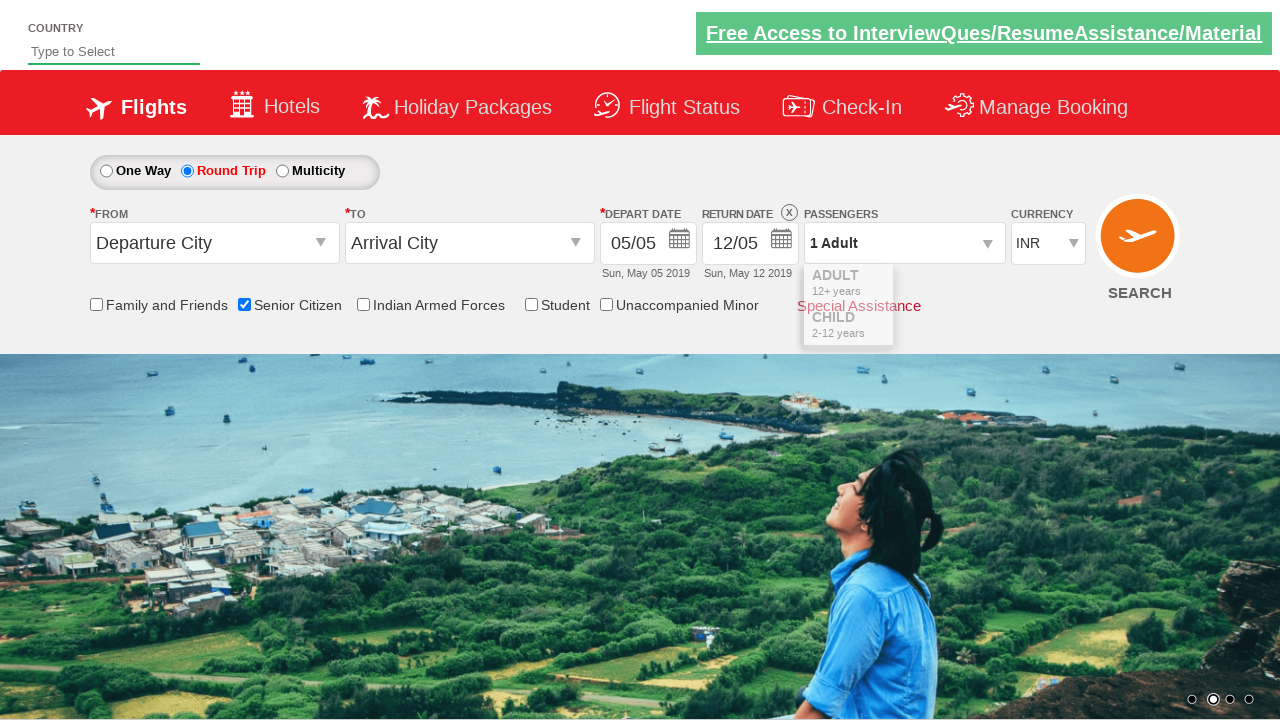

Waited for passenger dropdown to open
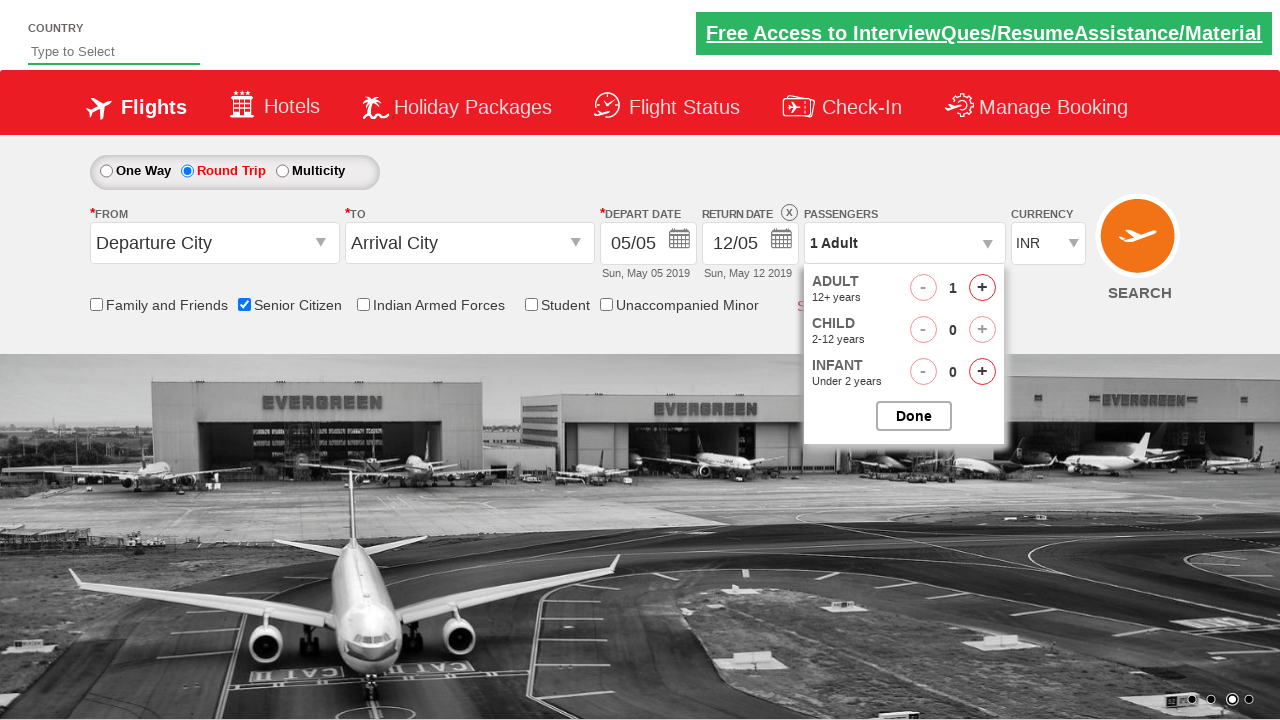

Clicked adult increment button (iteration 1 of 4) at (982, 288) on #hrefIncAdt
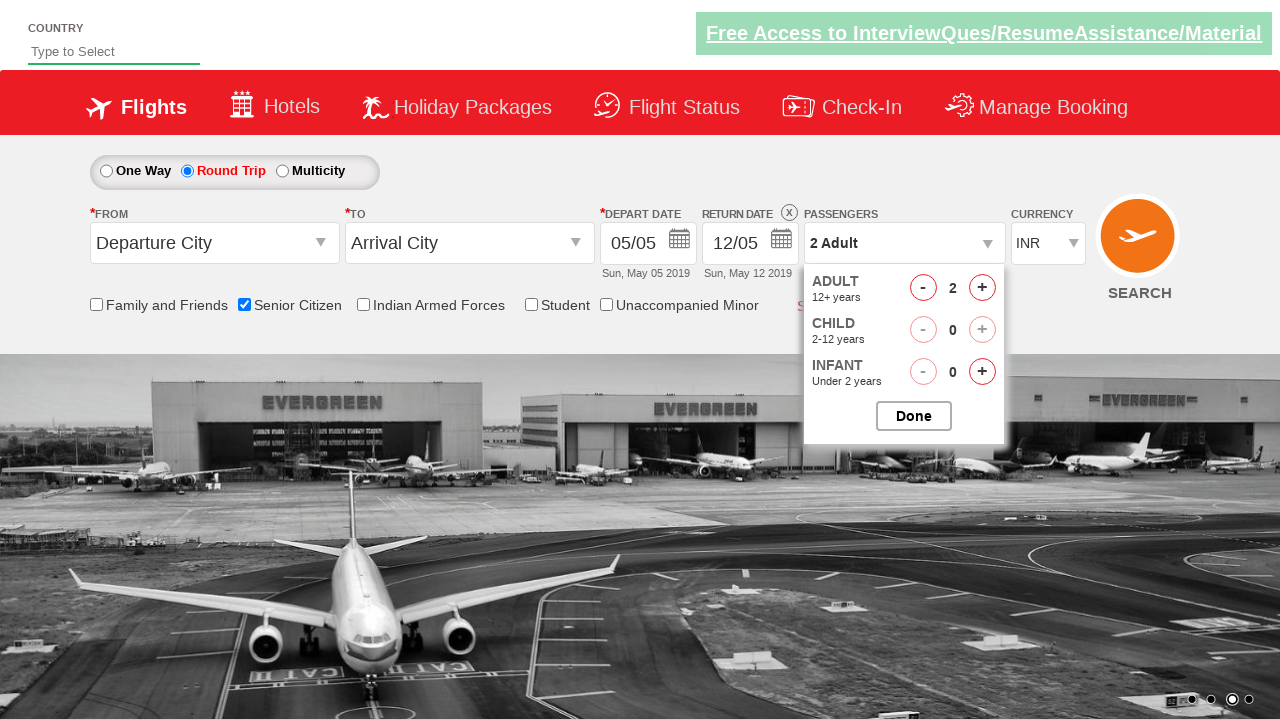

Clicked adult increment button (iteration 2 of 4) at (982, 288) on #hrefIncAdt
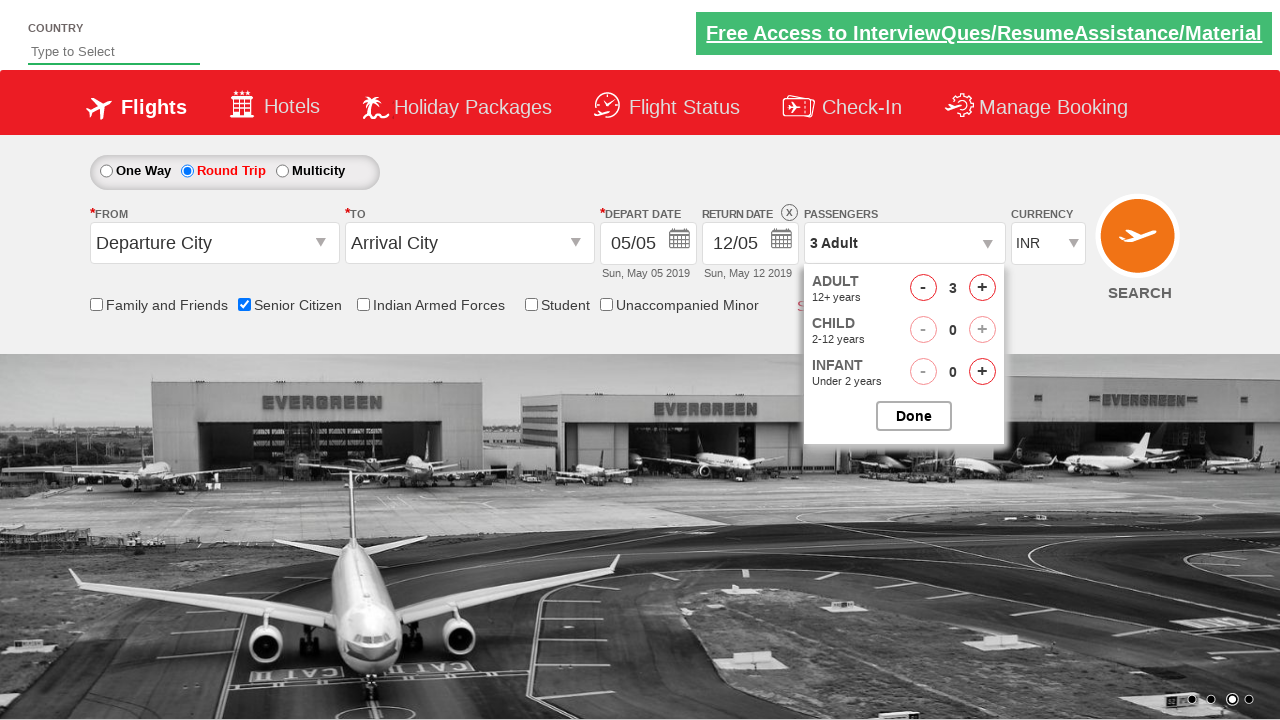

Clicked adult increment button (iteration 3 of 4) at (982, 288) on #hrefIncAdt
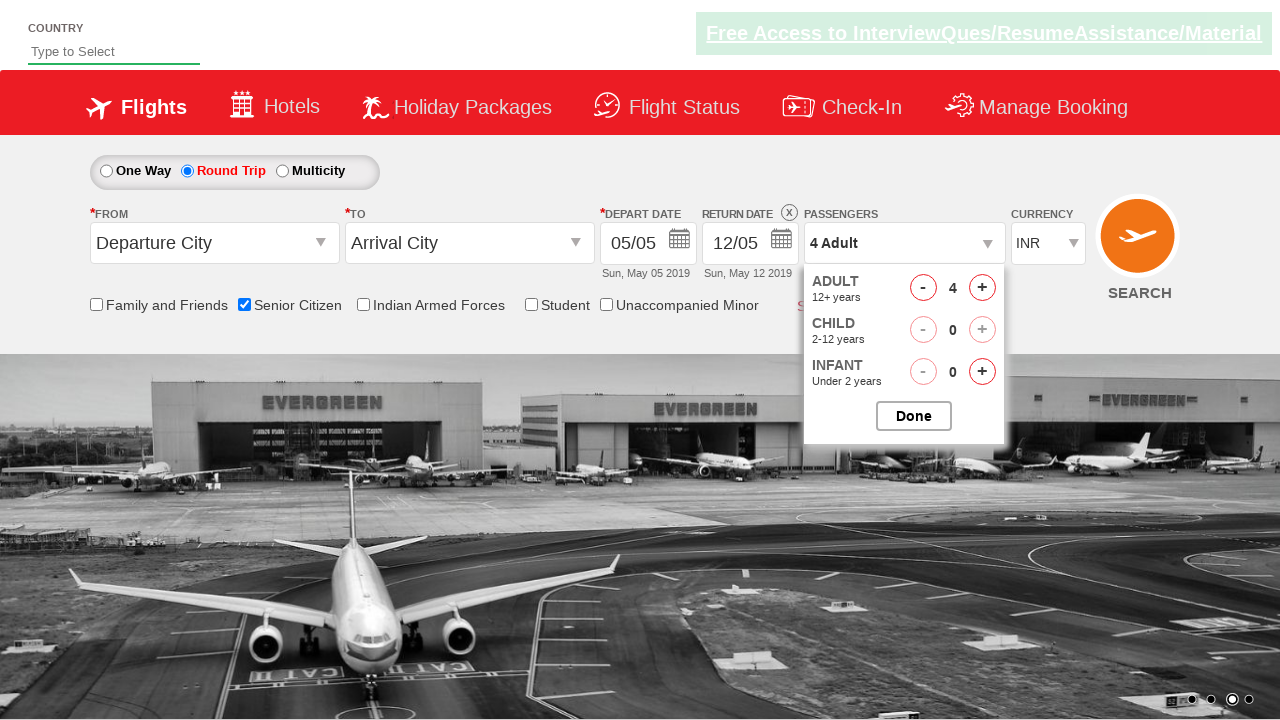

Clicked adult increment button (iteration 4 of 4) at (982, 288) on #hrefIncAdt
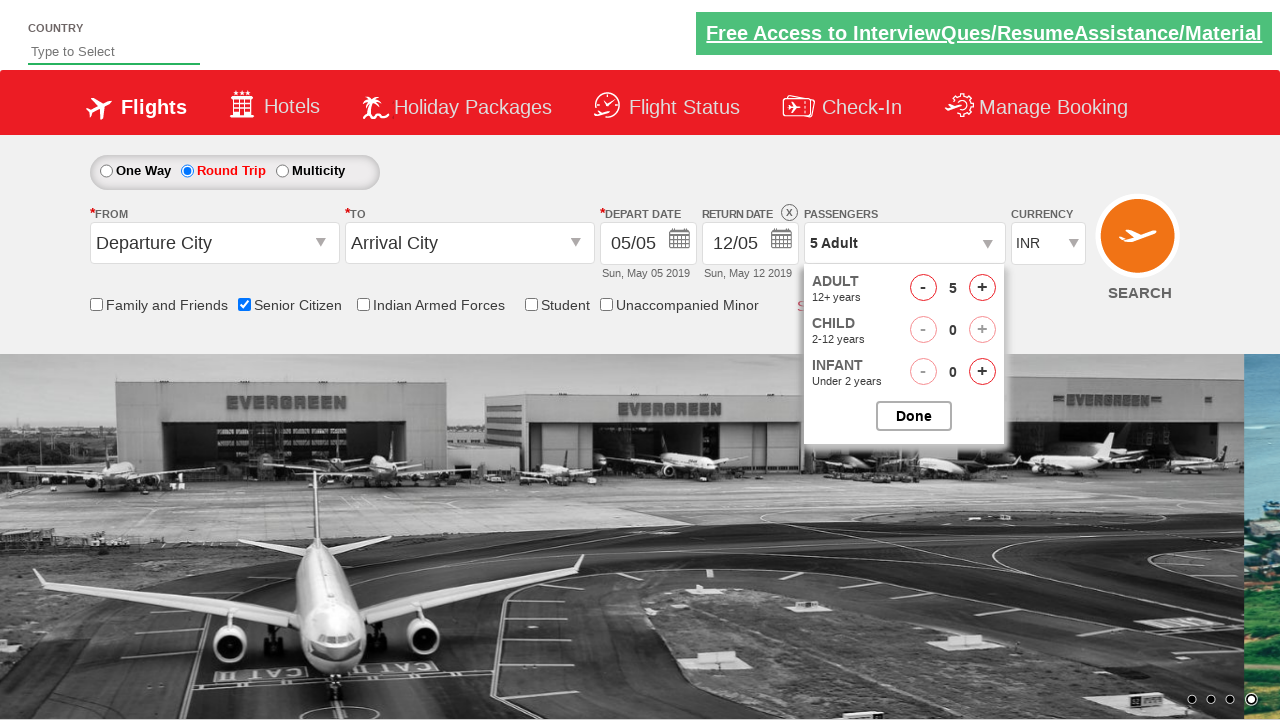

Closed passenger selection dropdown at (914, 416) on #btnclosepaxoption
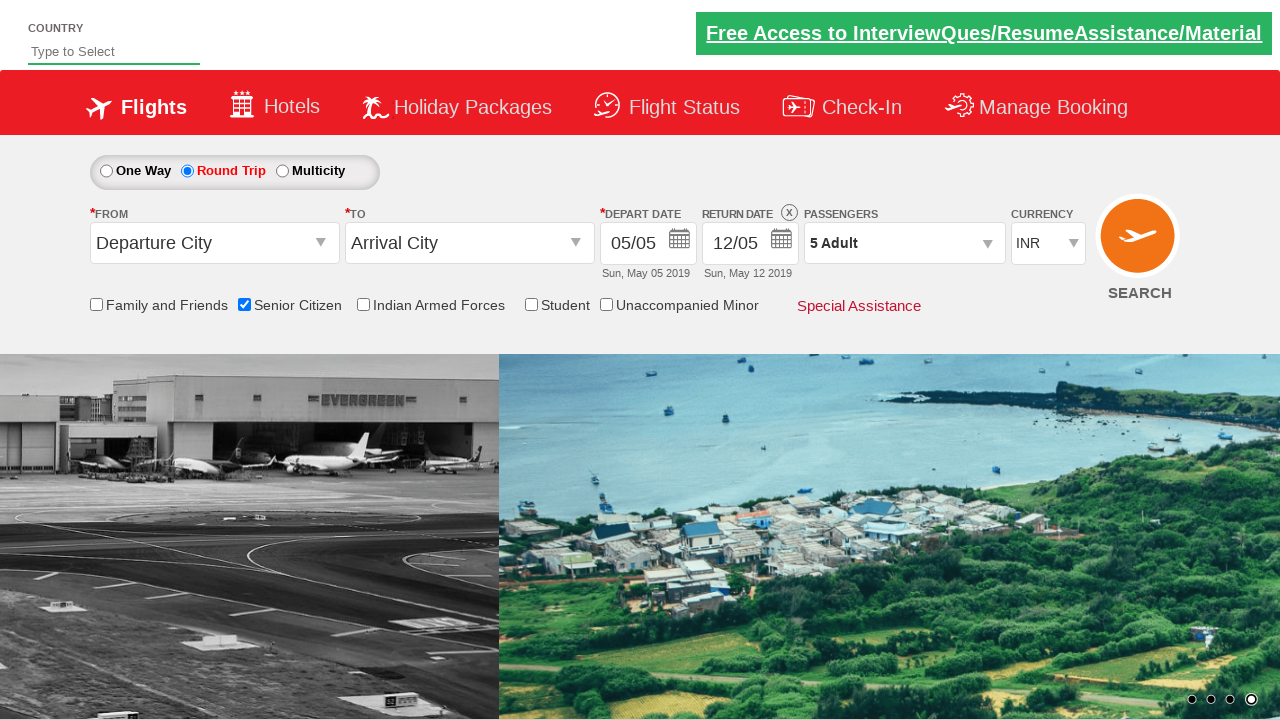

Verified that passenger count shows '5 Adult' after incrementing 4 times
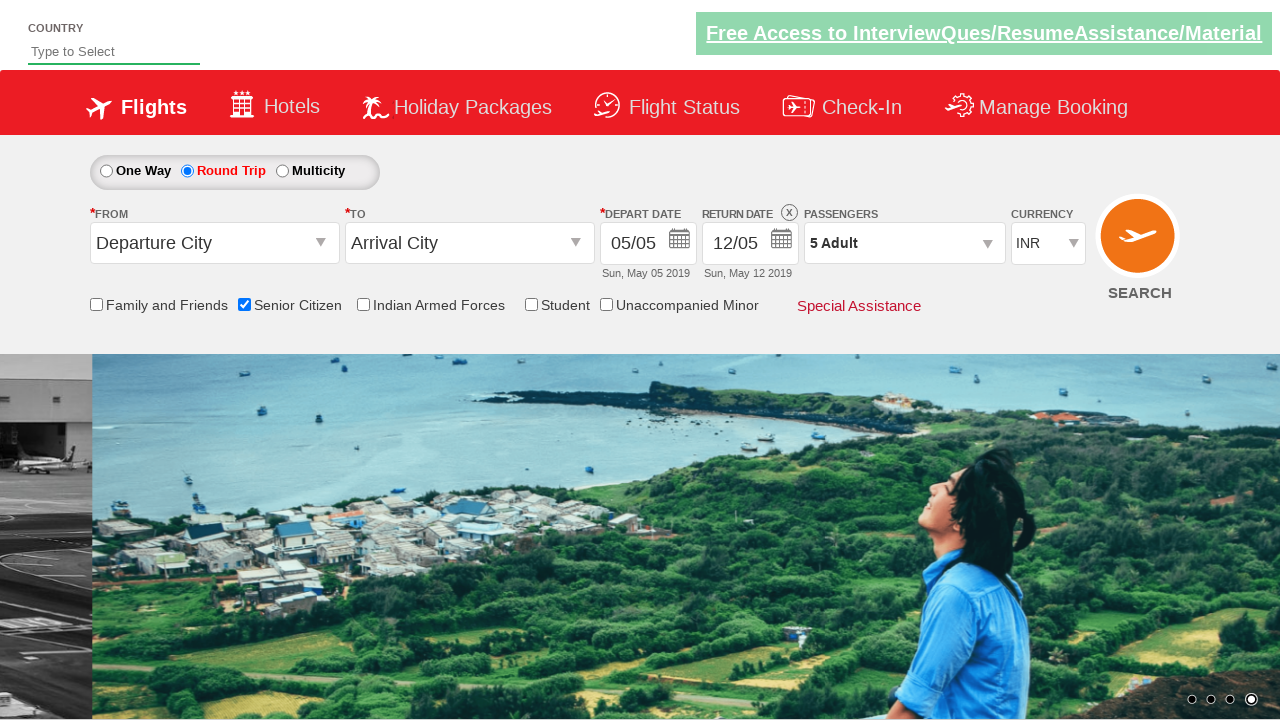

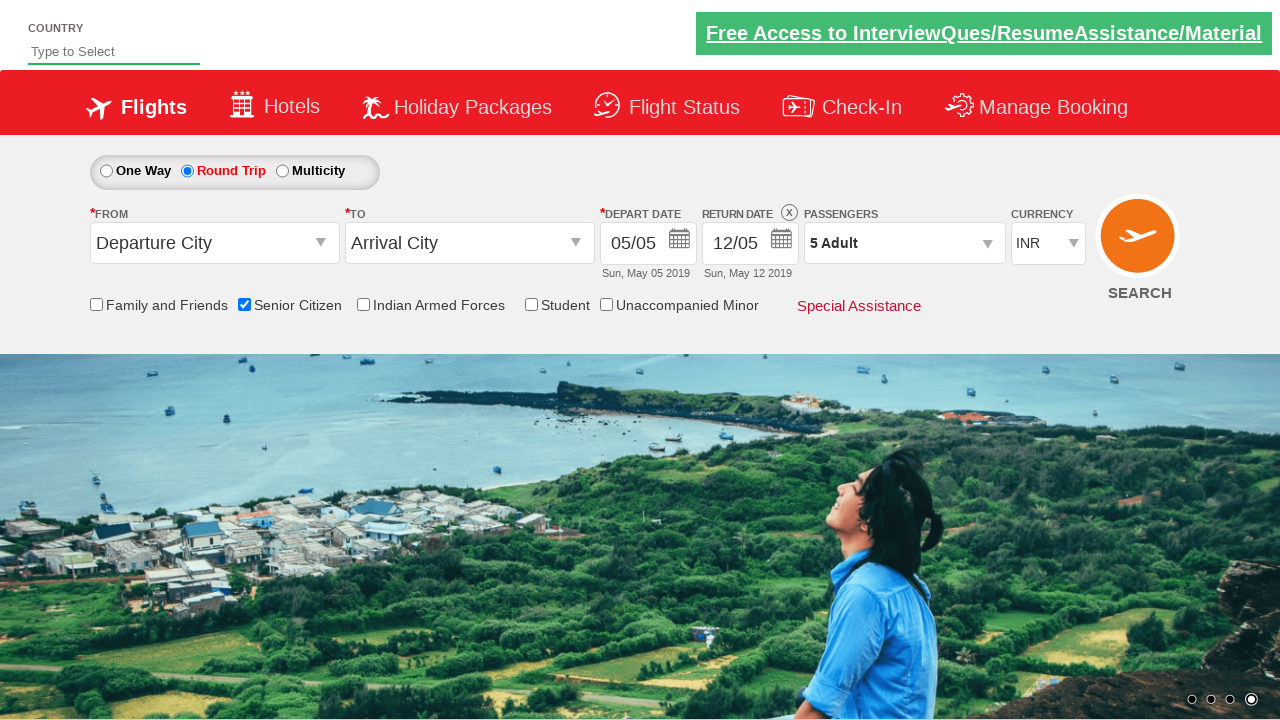